Tests Python.org search functionality using unittest framework by searching for "pycon"

Starting URL: http://www.python.org

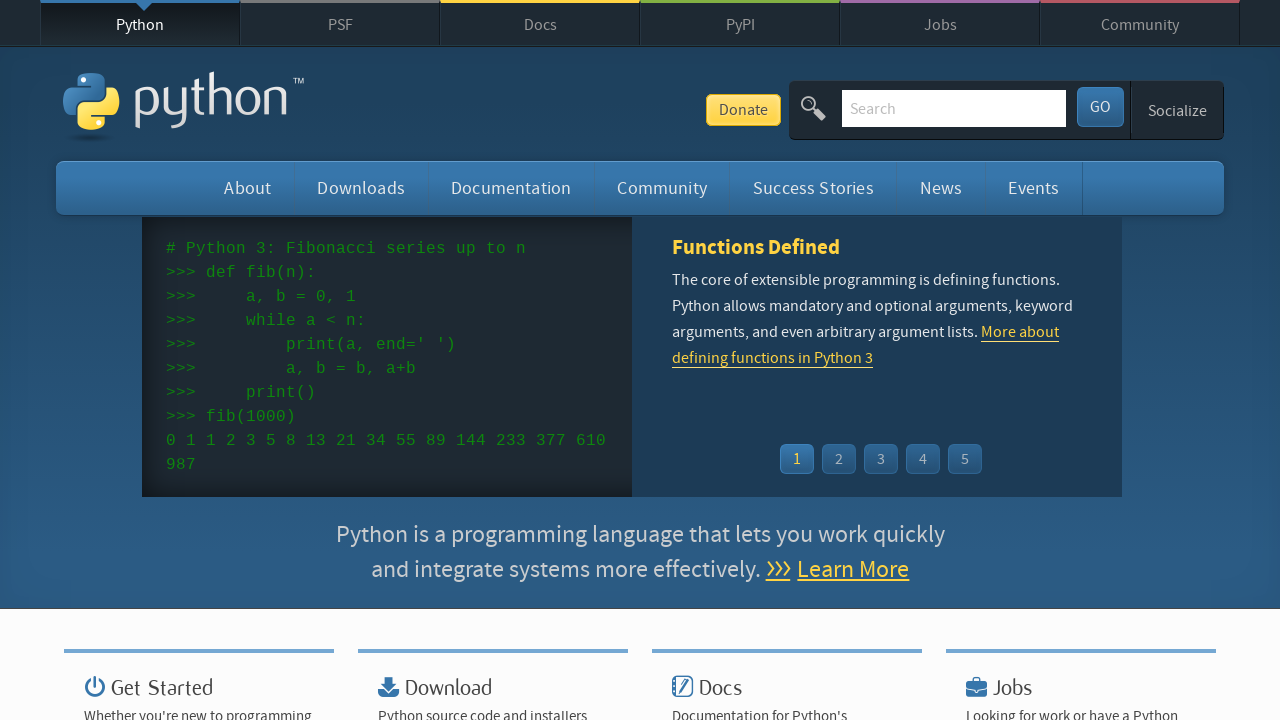

Filled search box with 'pycon' on input[name='q']
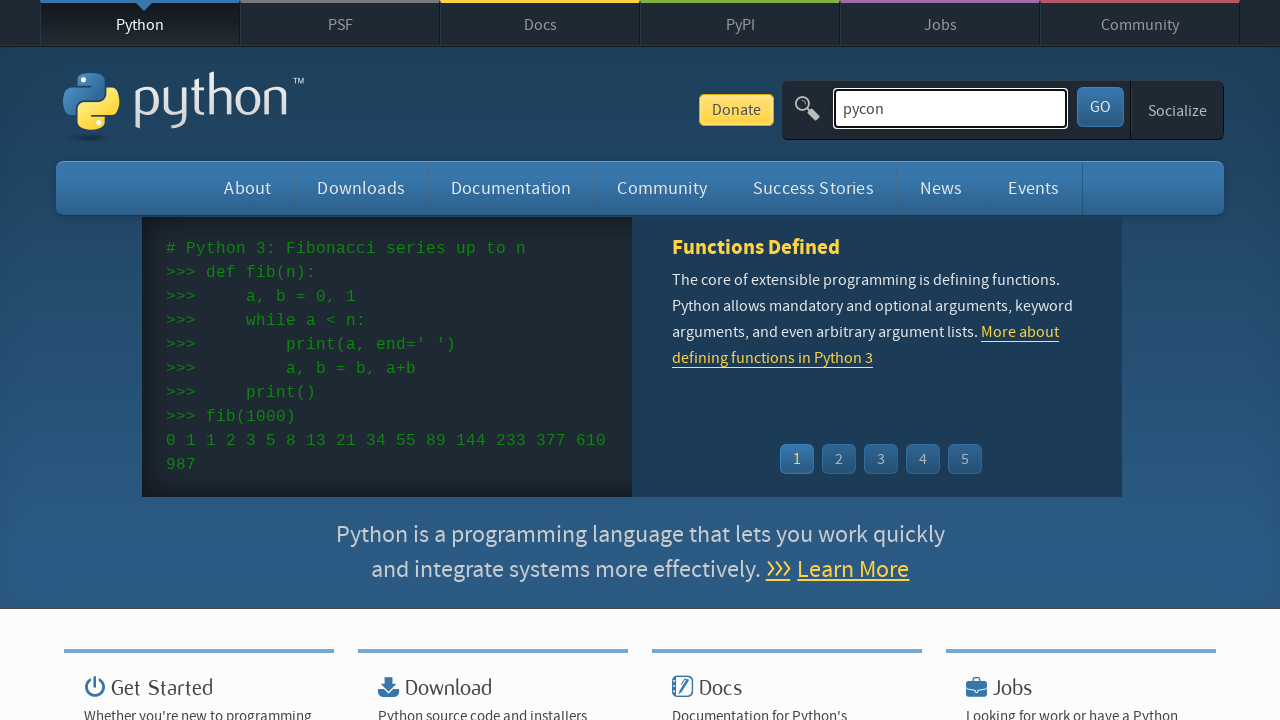

Pressed Enter to submit search for 'pycon' on input[name='q']
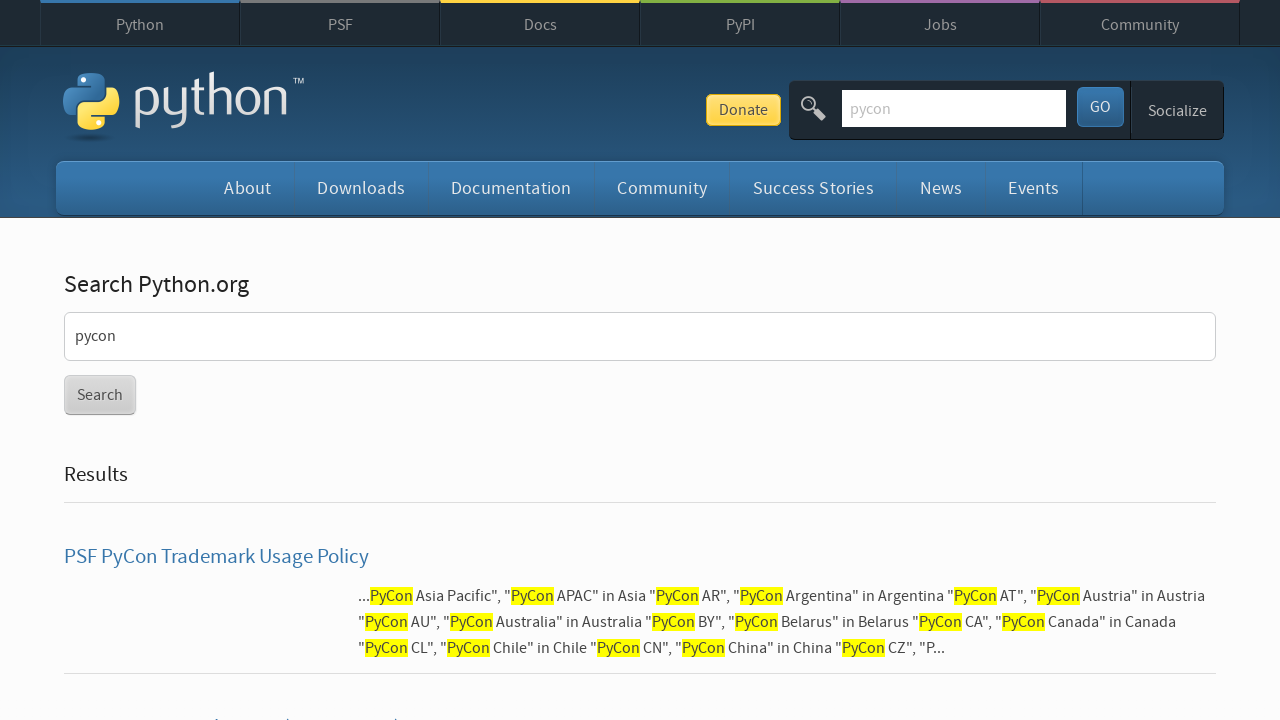

Waited for search results to load (networkidle)
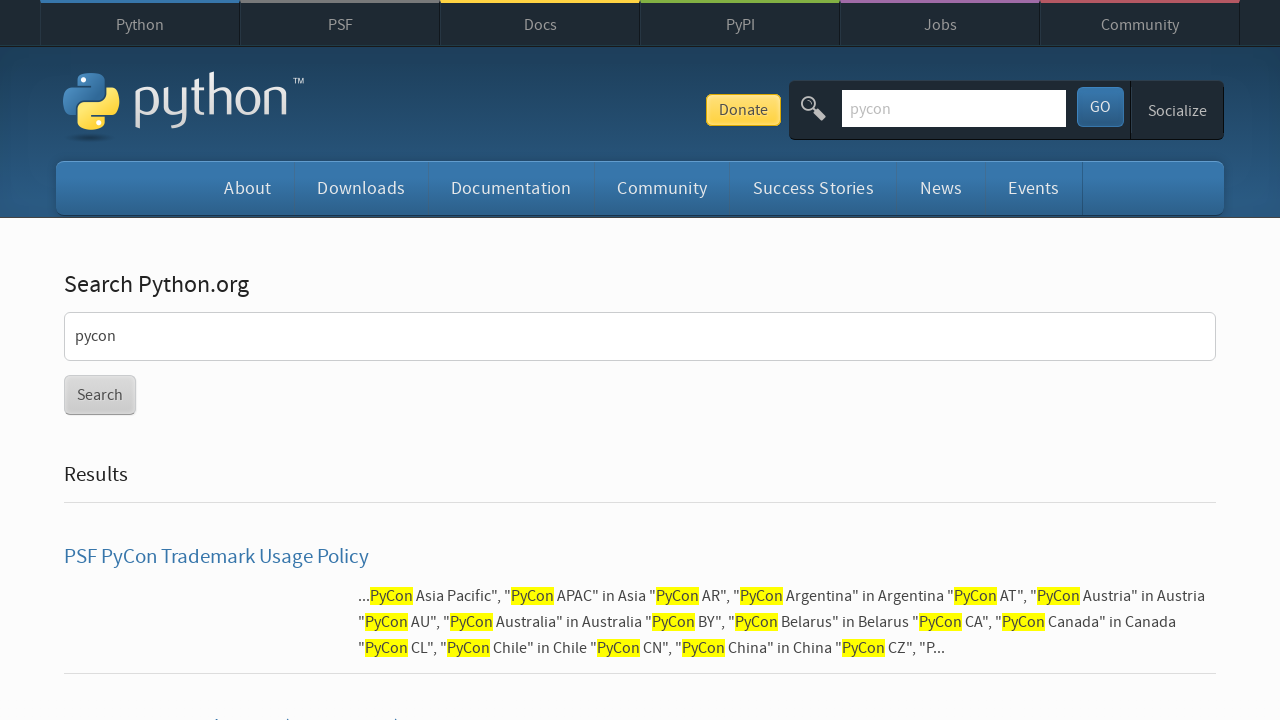

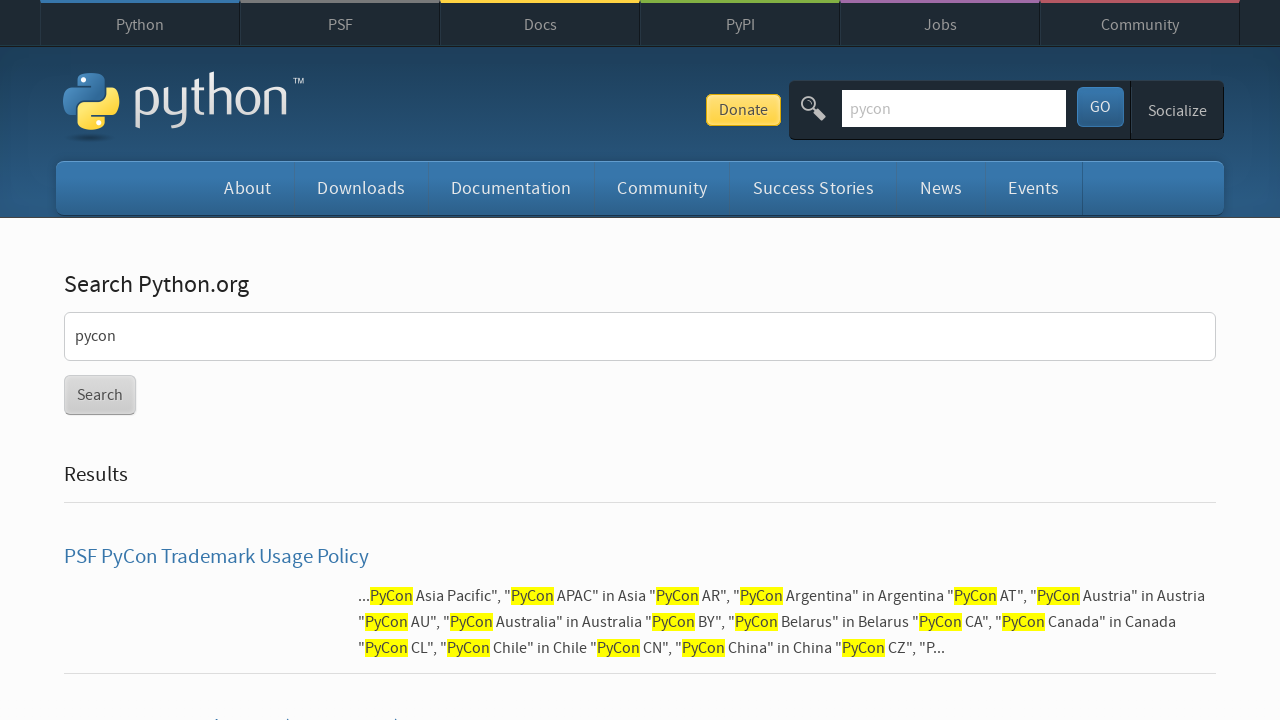